Navigates to a page and verifies it loads by checking the page title and URL are accessible

Starting URL: https://opensource-demo.orangehrmlive.com/web/index.php/auth/login

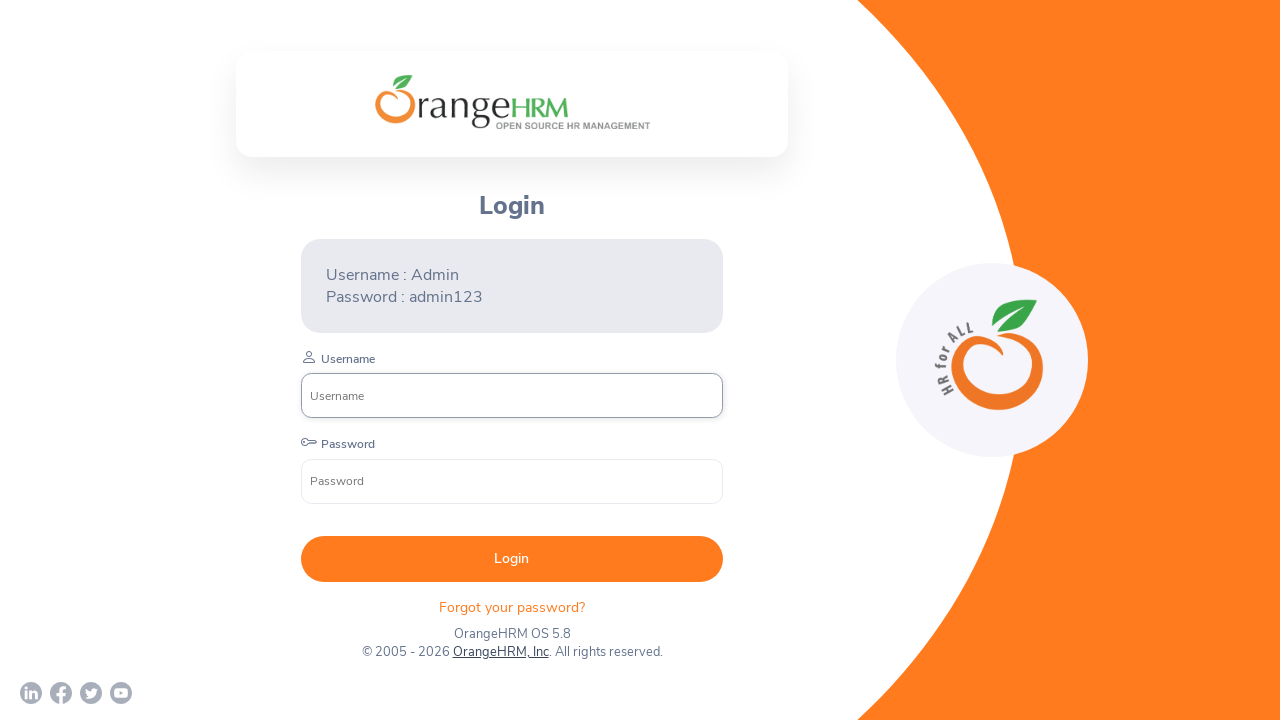

Waited for page to load (domcontentloaded state)
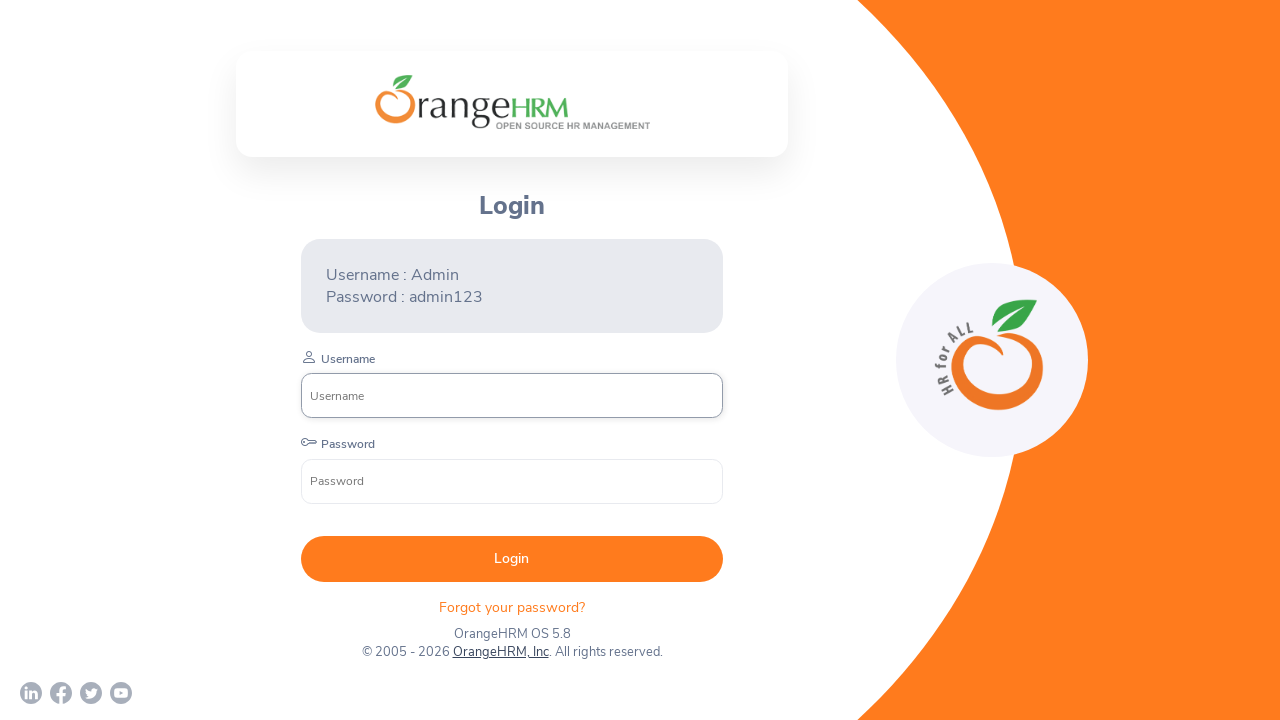

Retrieved page title
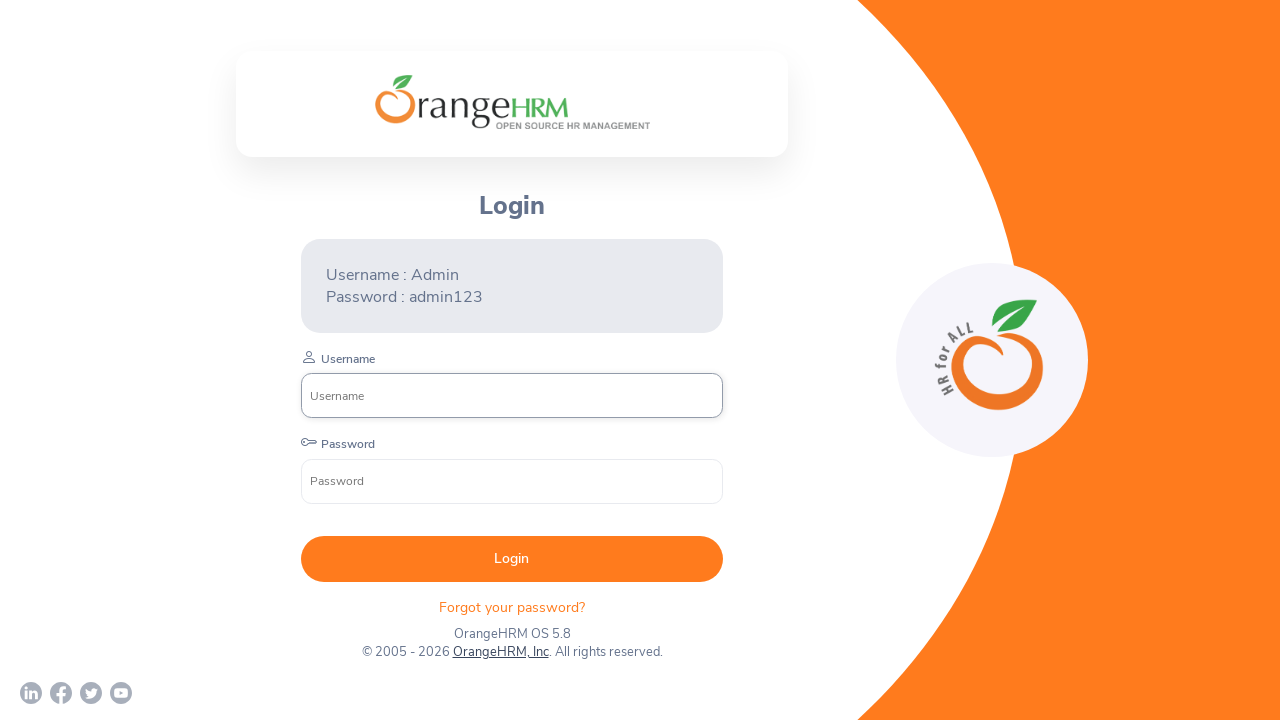

Retrieved current page URL
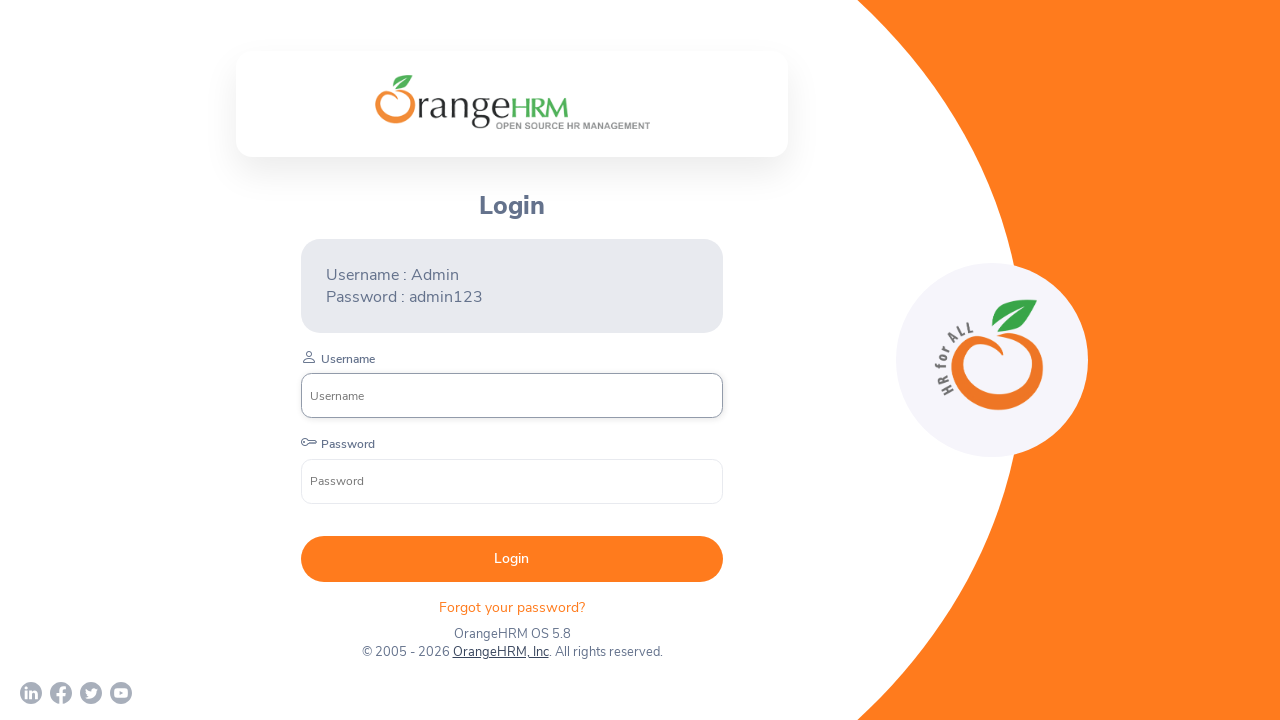

Verified that page title exists and is not None
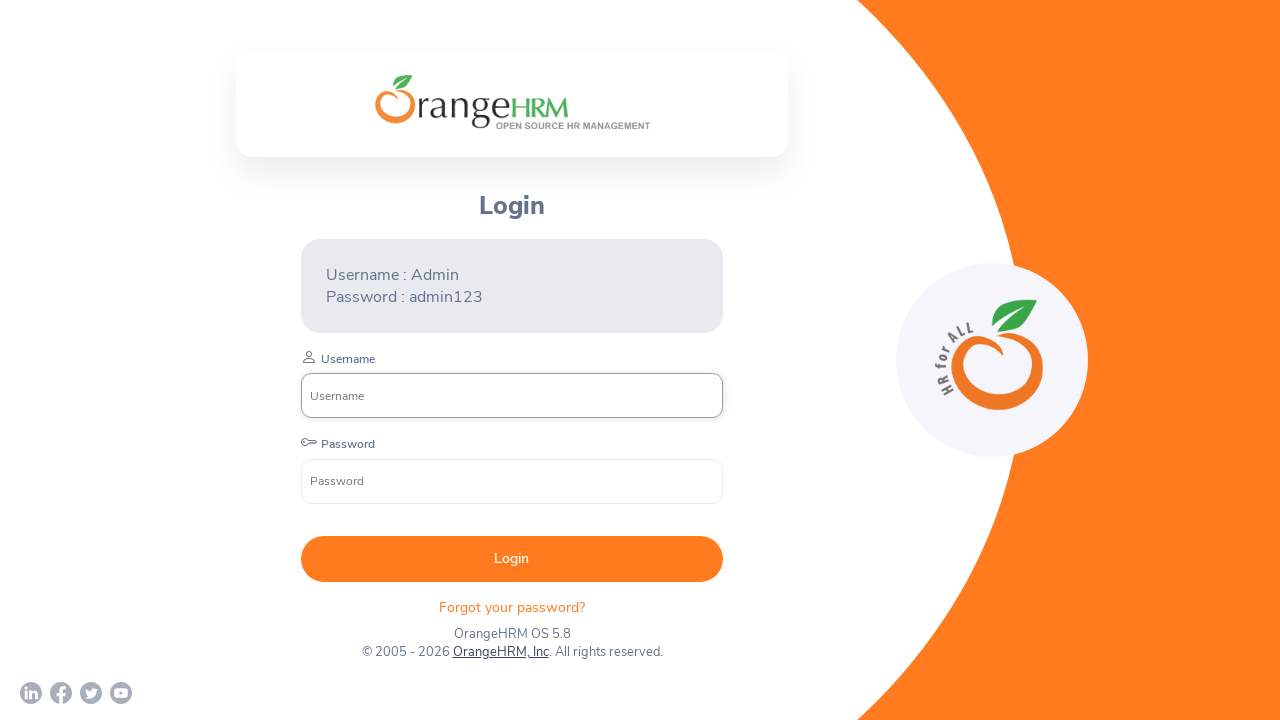

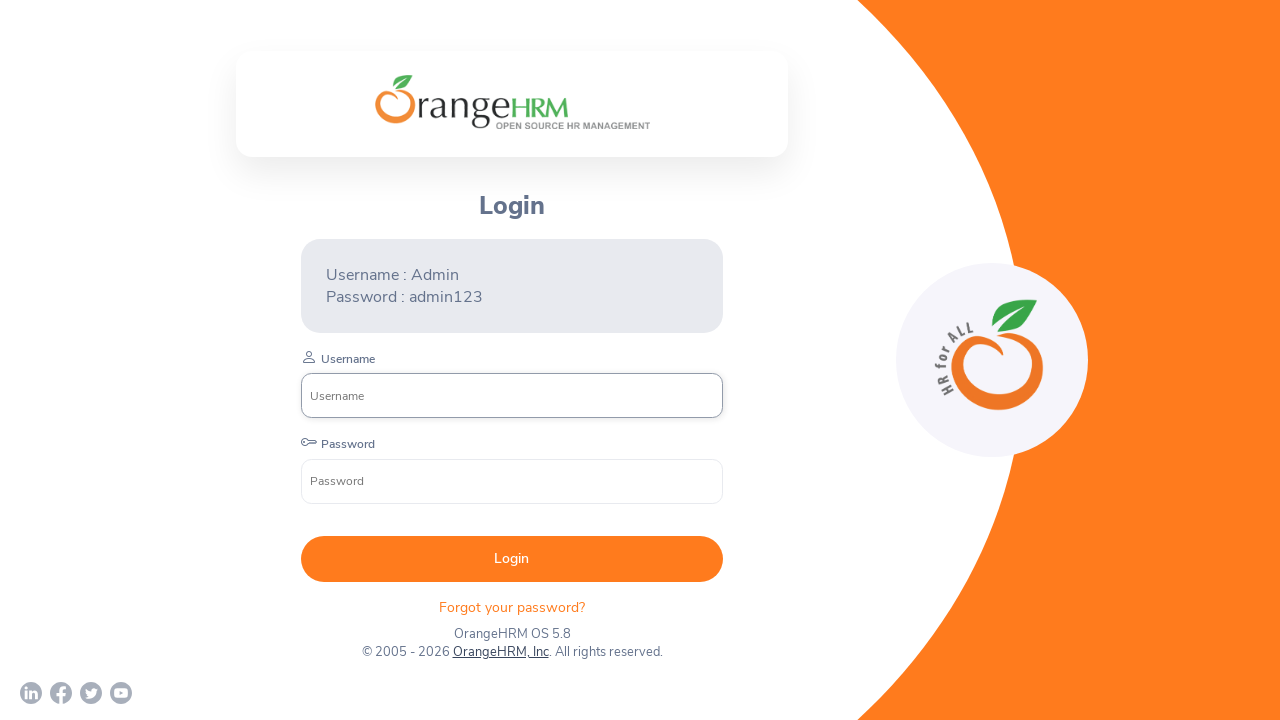